Tests that there are 10 languages starting with numbers in the browse section

Starting URL: http://www.99-bottles-of-beer.net/

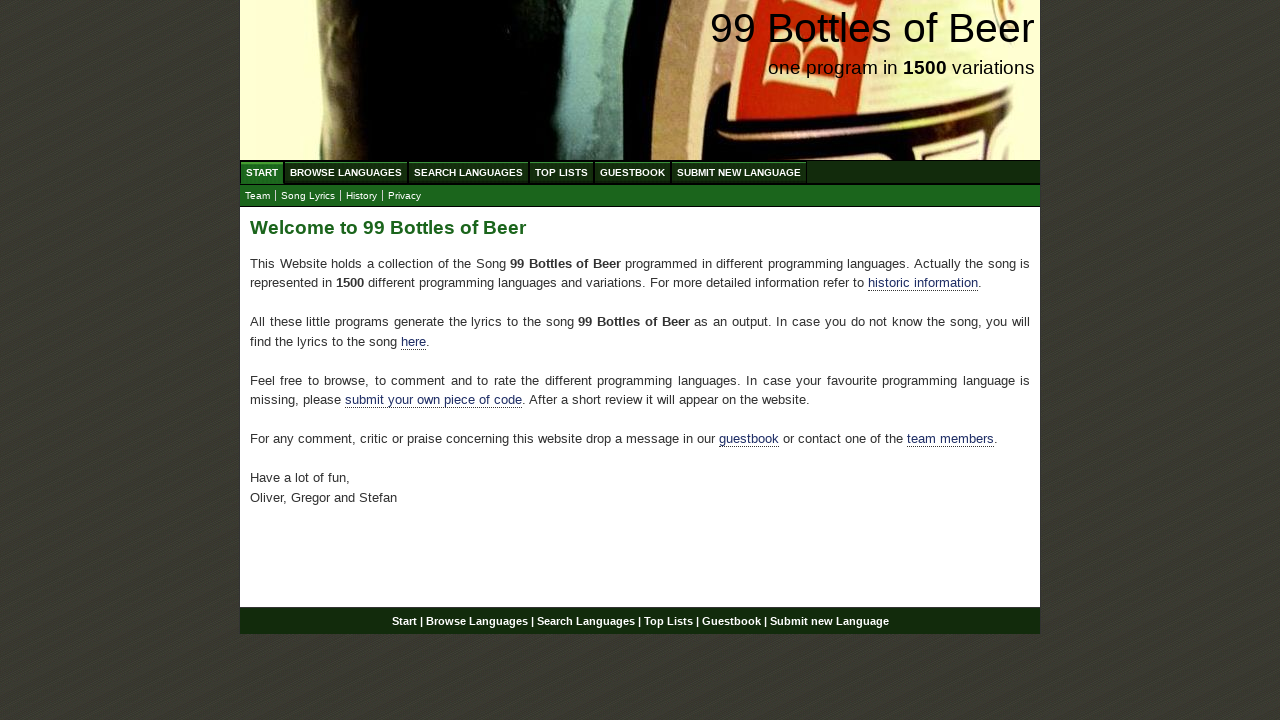

Clicked on Browse Languages menu at (346, 172) on xpath=//div[@id='navigation']/ul[@id='menu']/li/a[@href='/abc.html']
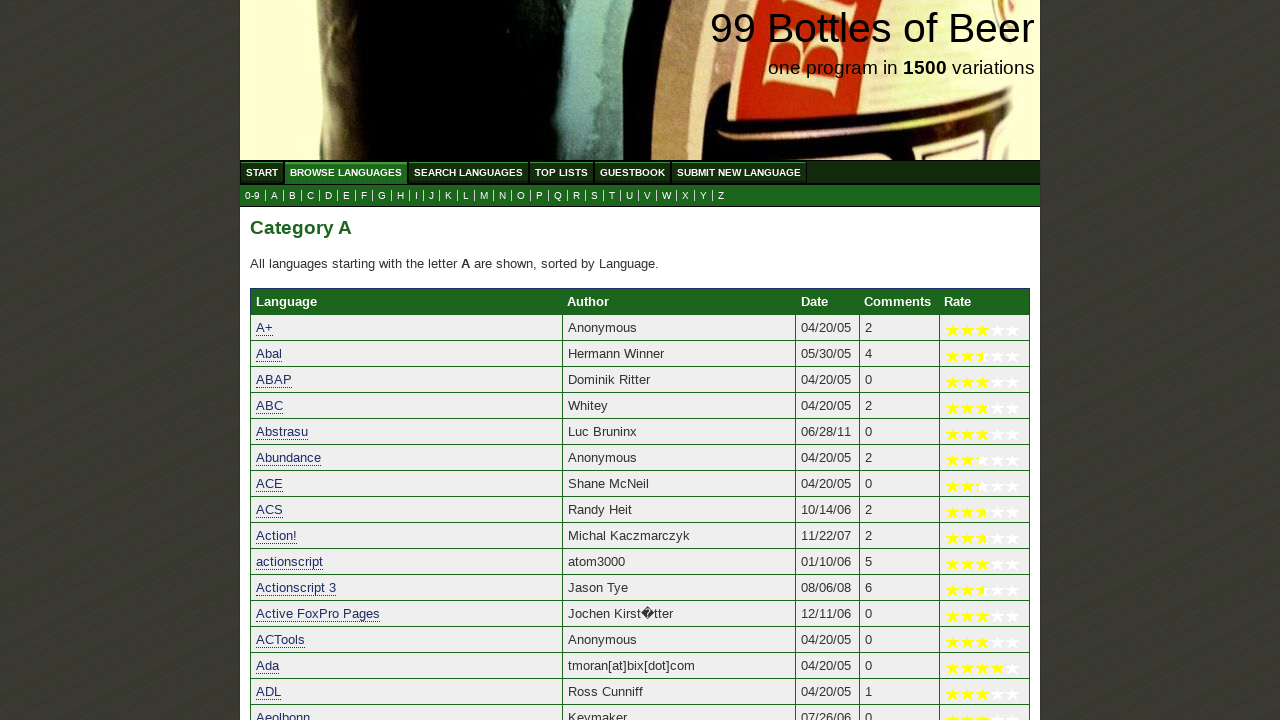

Clicked on number/0 section at (252, 196) on xpath=//ul[@id='submenu']/li/a[@href='0.html']
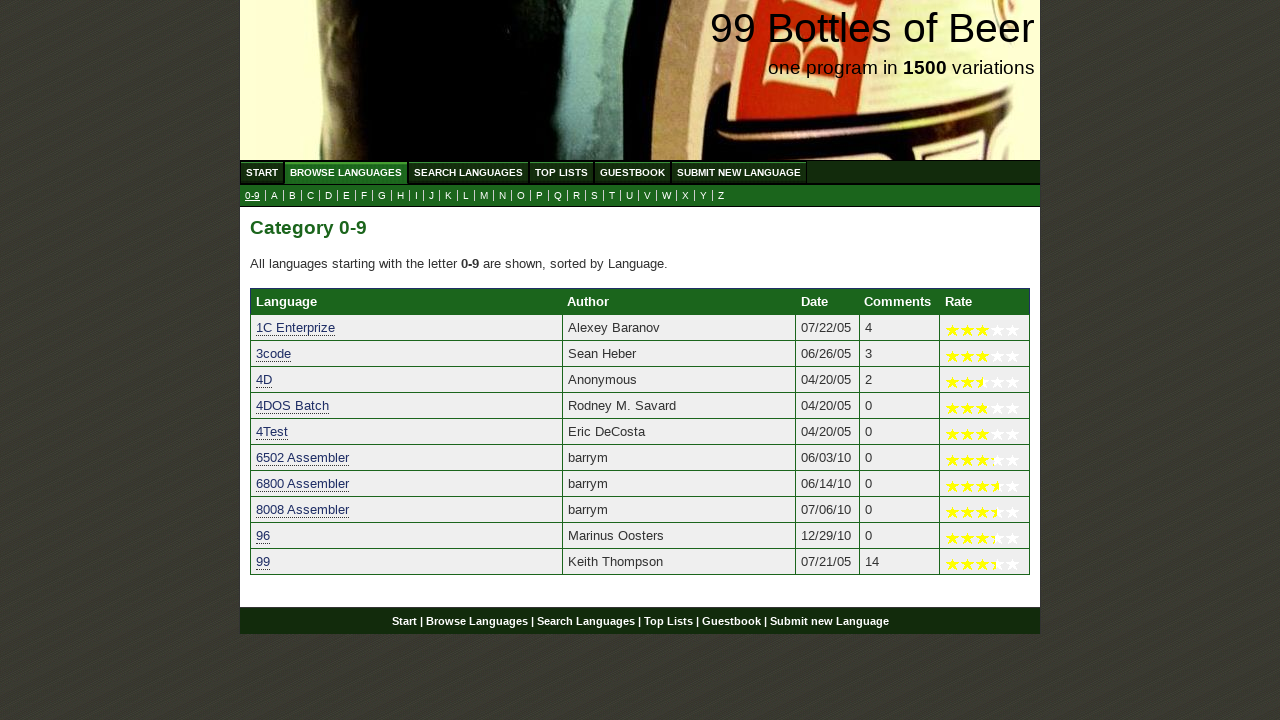

Waited for language table rows to load
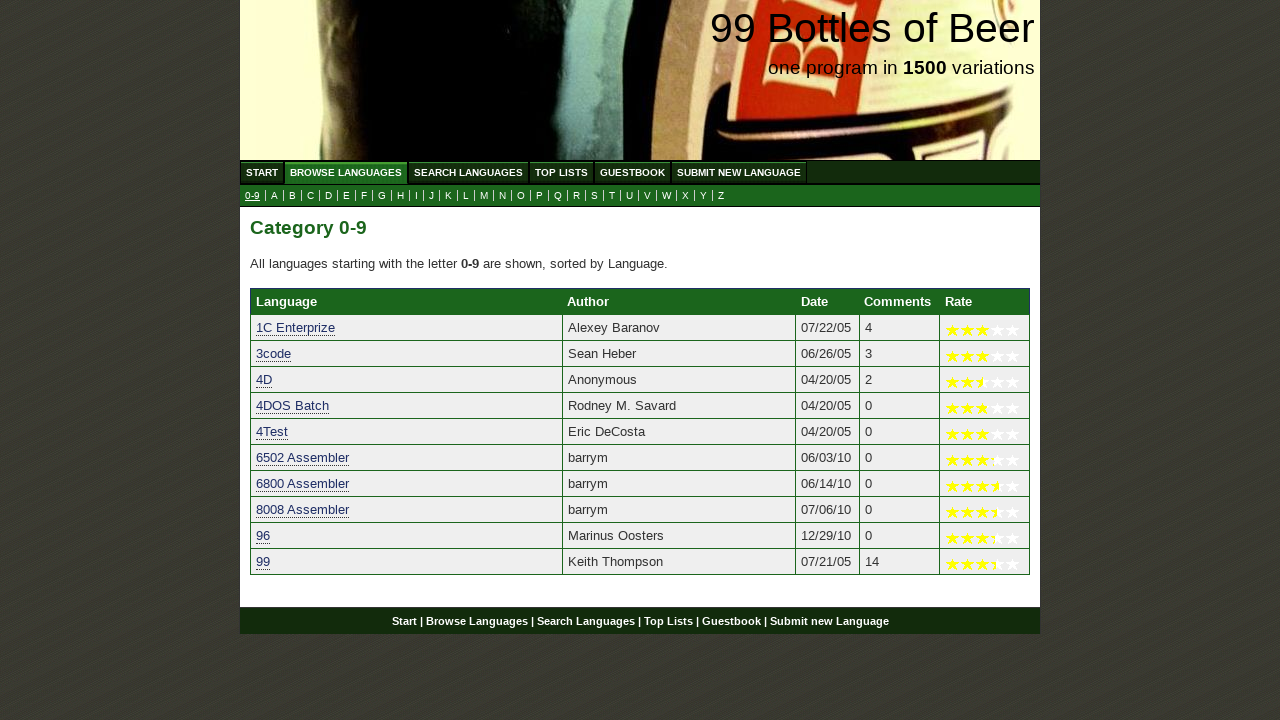

Counted 10 languages starting with numbers
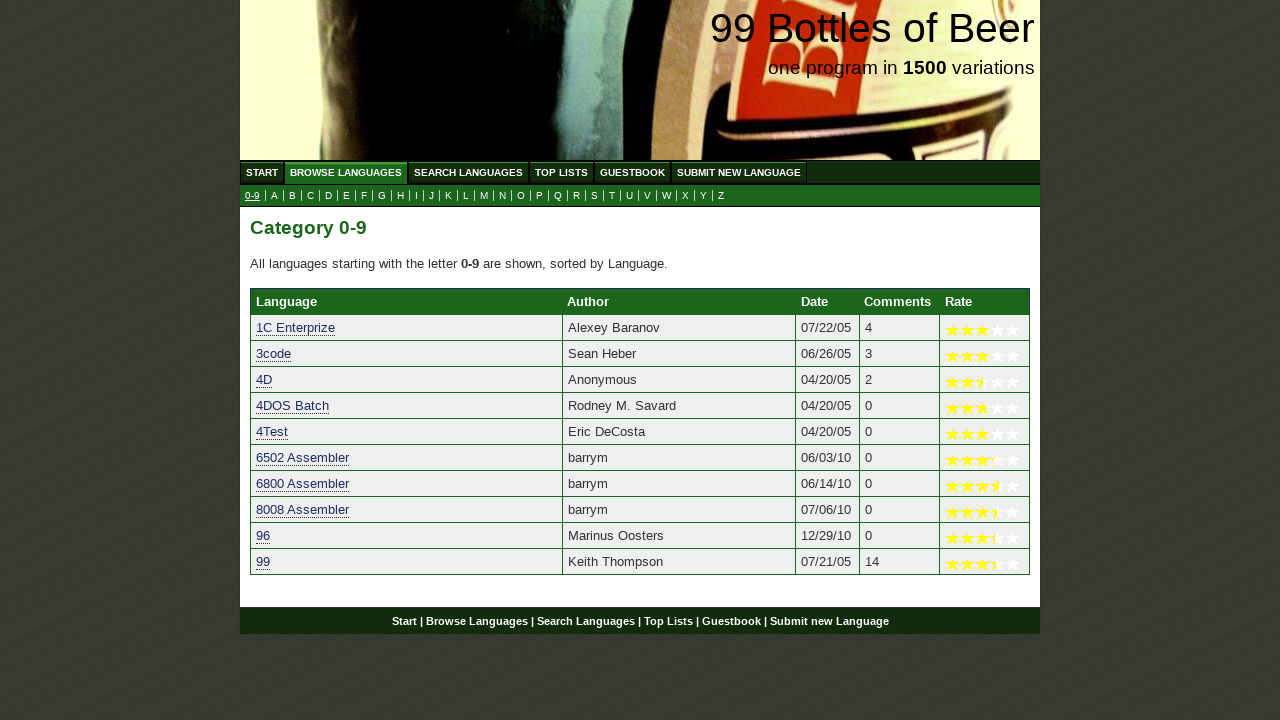

Assertion passed: exactly 10 languages starting with numbers found
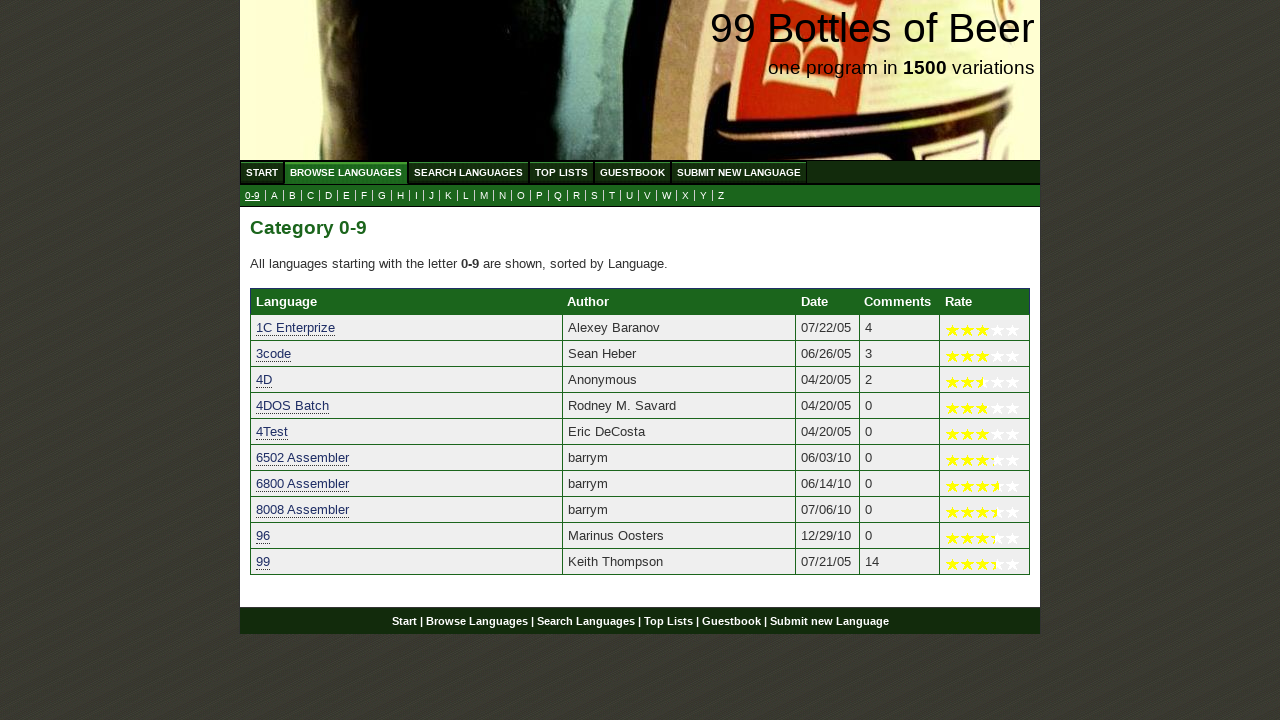

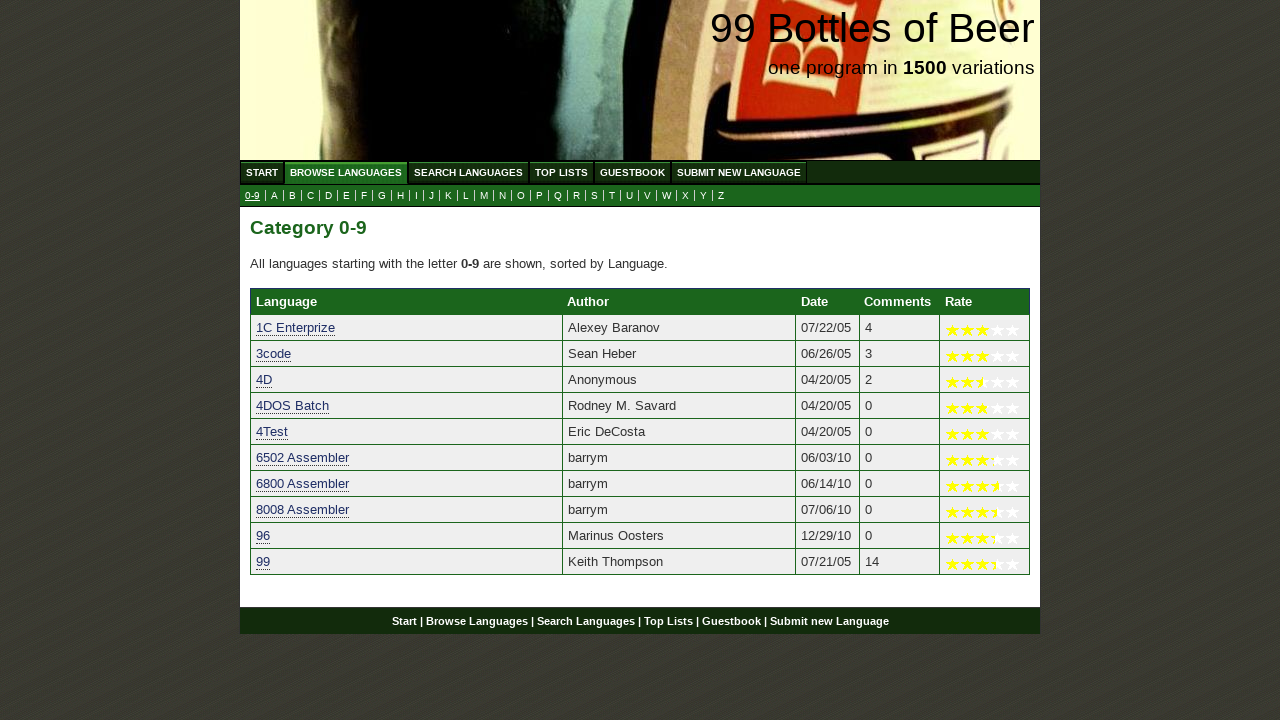